Tests percentage calculation on the calculator by clicking number 8, percentage operator, number 2, and equals button

Starting URL: http://www.calculator.net

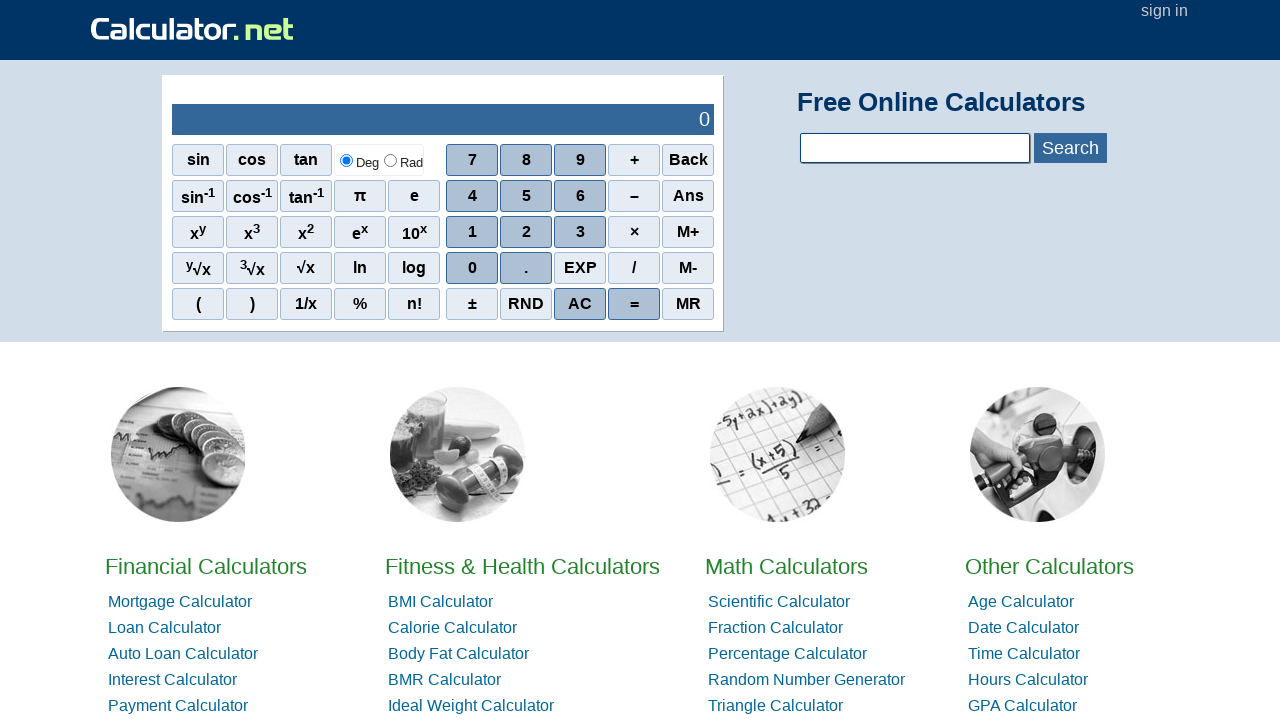

Clicked number 8 on calculator at (526, 160) on xpath=//*[@id="sciout"]/tbody/tr[2]/td[2]/div/div[1]/span[2]
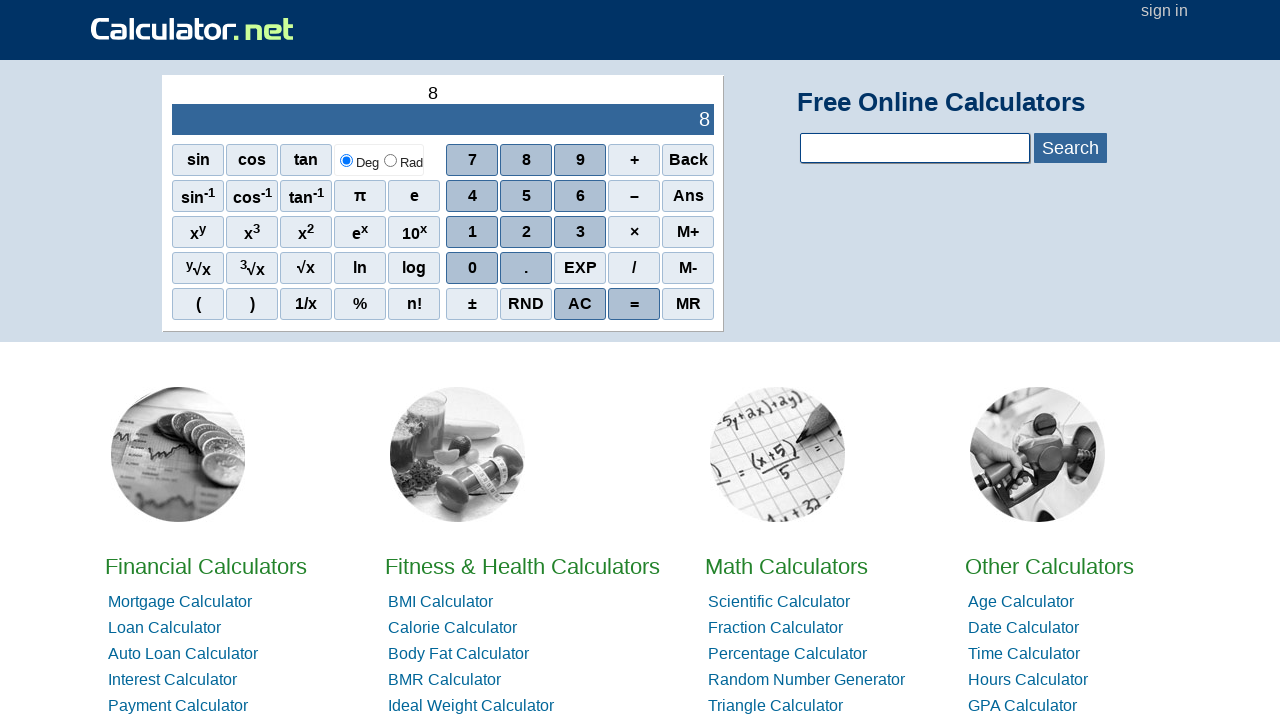

Clicked percentage operator at (360, 304) on xpath=//*[@id="homefunbtn"]/div[5]/span[4]
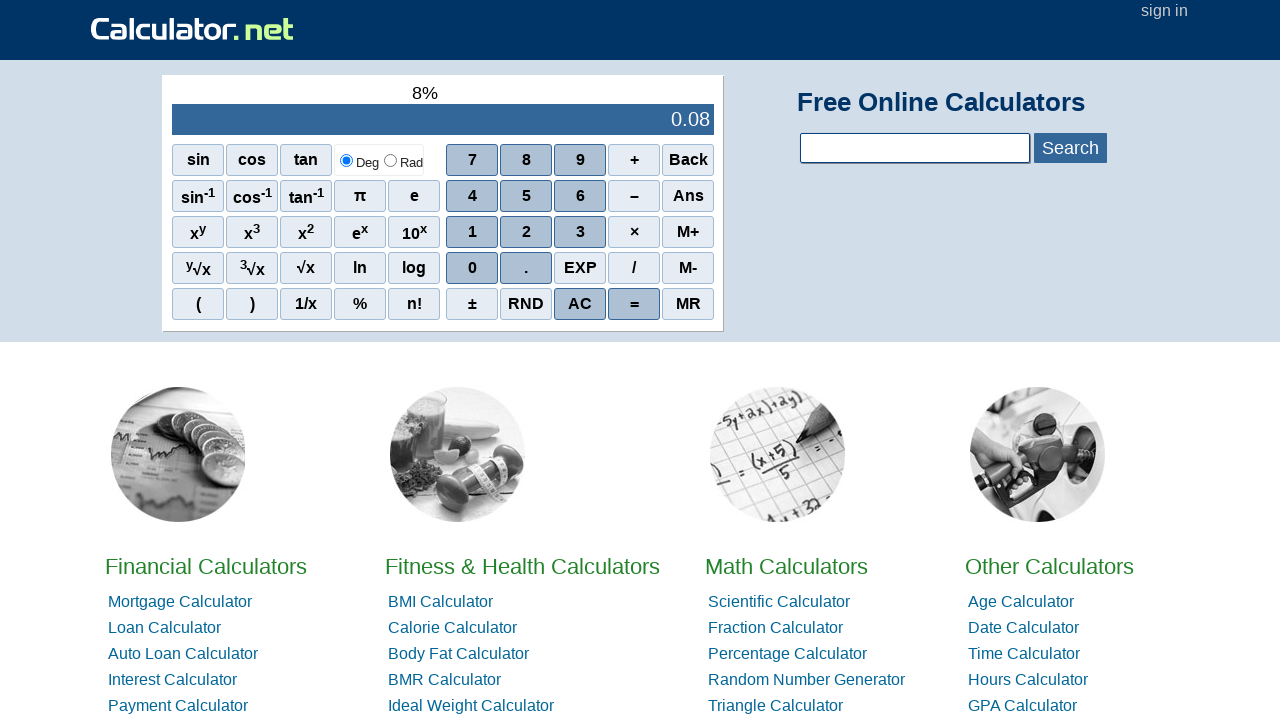

Clicked number 2 on calculator at (526, 232) on xpath=//*[@id="sciout"]/tbody/tr[2]/td[2]/div/div[3]/span[2]
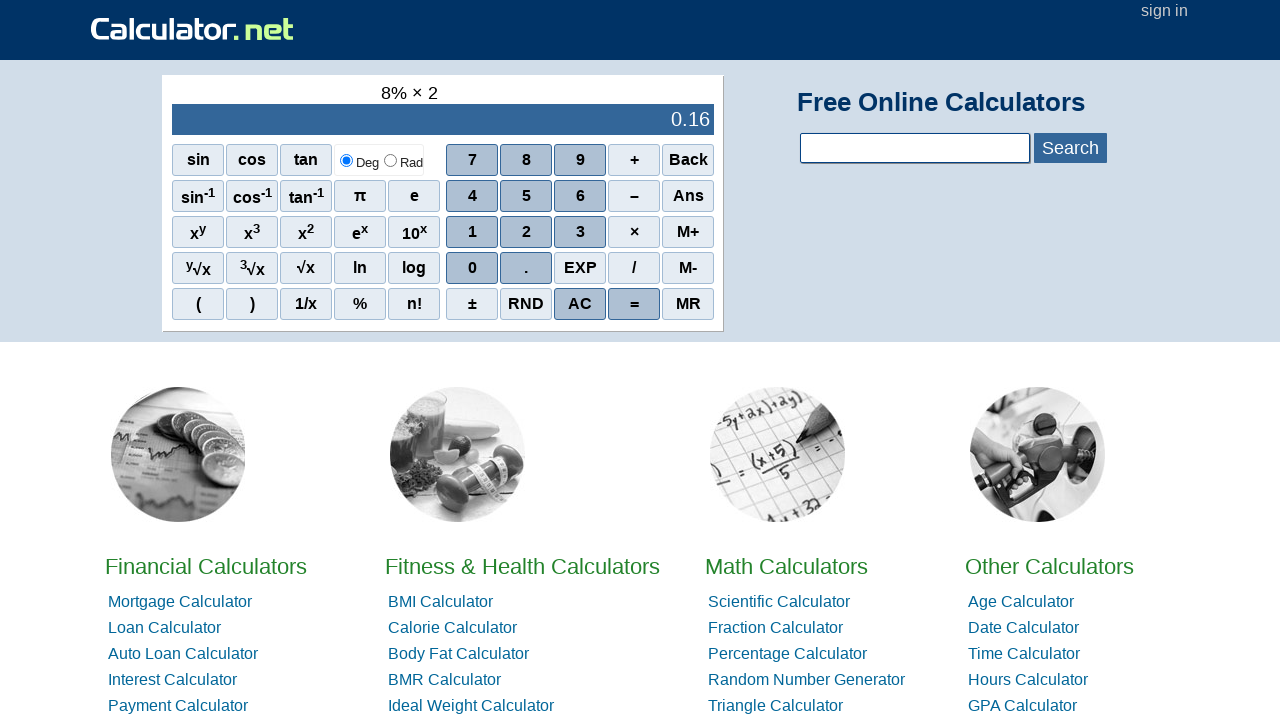

Clicked equals button to calculate percentage at (634, 304) on xpath=//*[@id="sciout"]/tbody/tr[2]/td[2]/div/div[5]/span[4]
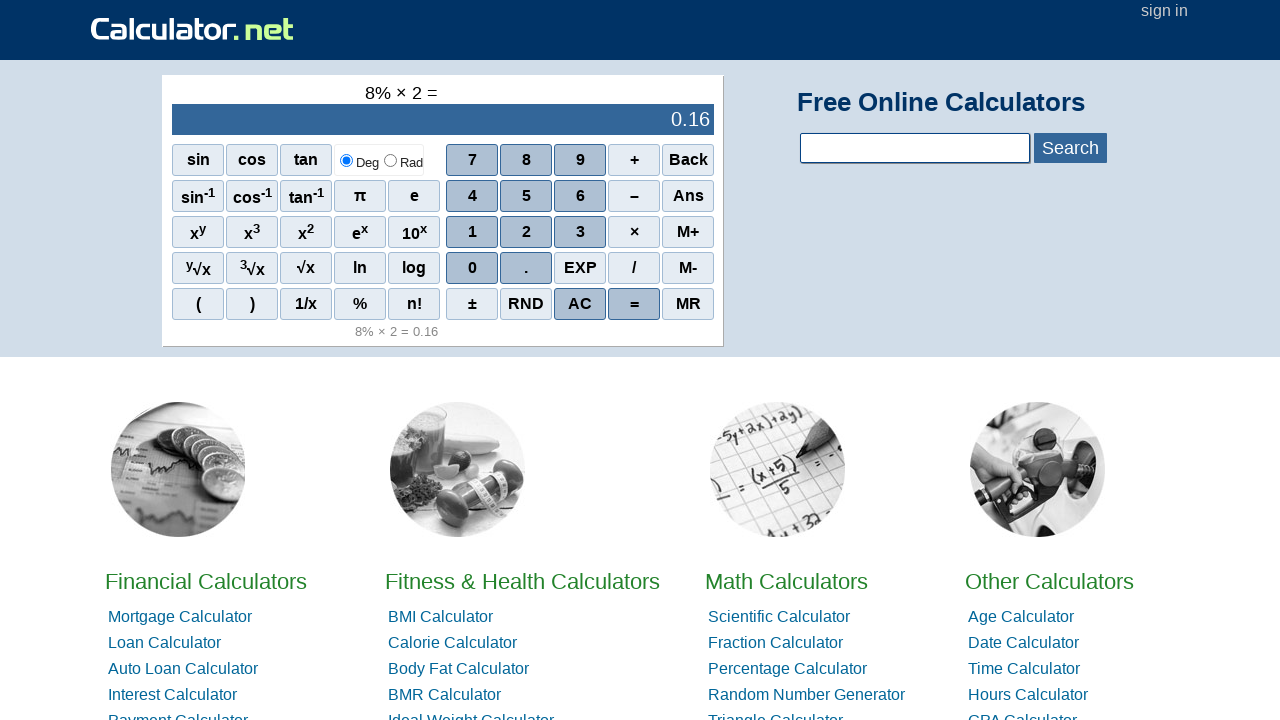

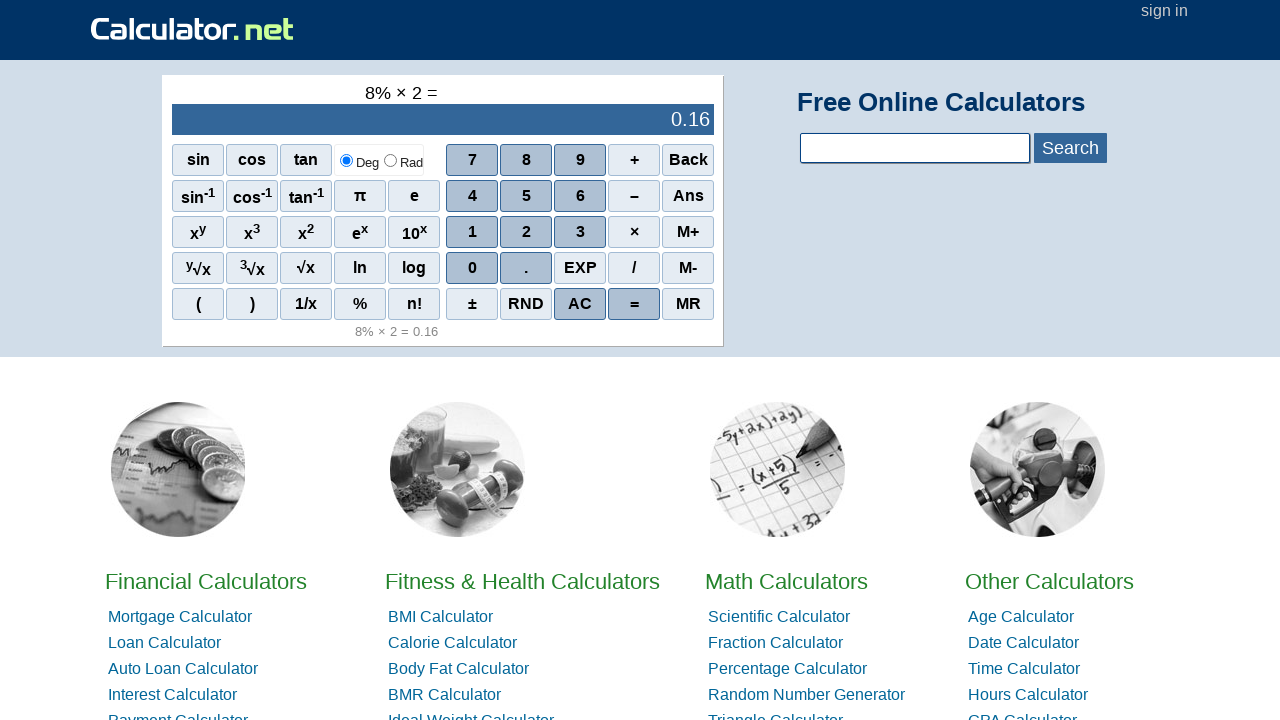